Navigates to Simplilearn website and waits for the page to load

Starting URL: https://www.simplilearn.com/

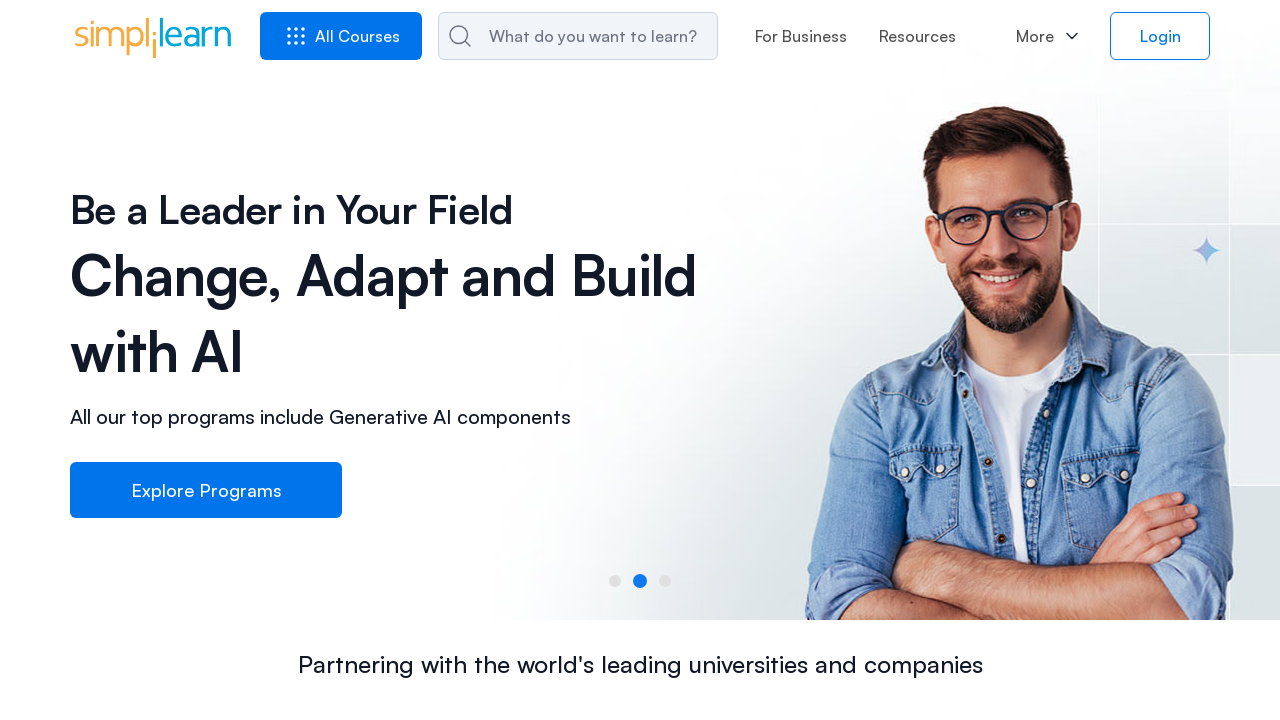

Navigated to Simplilearn website
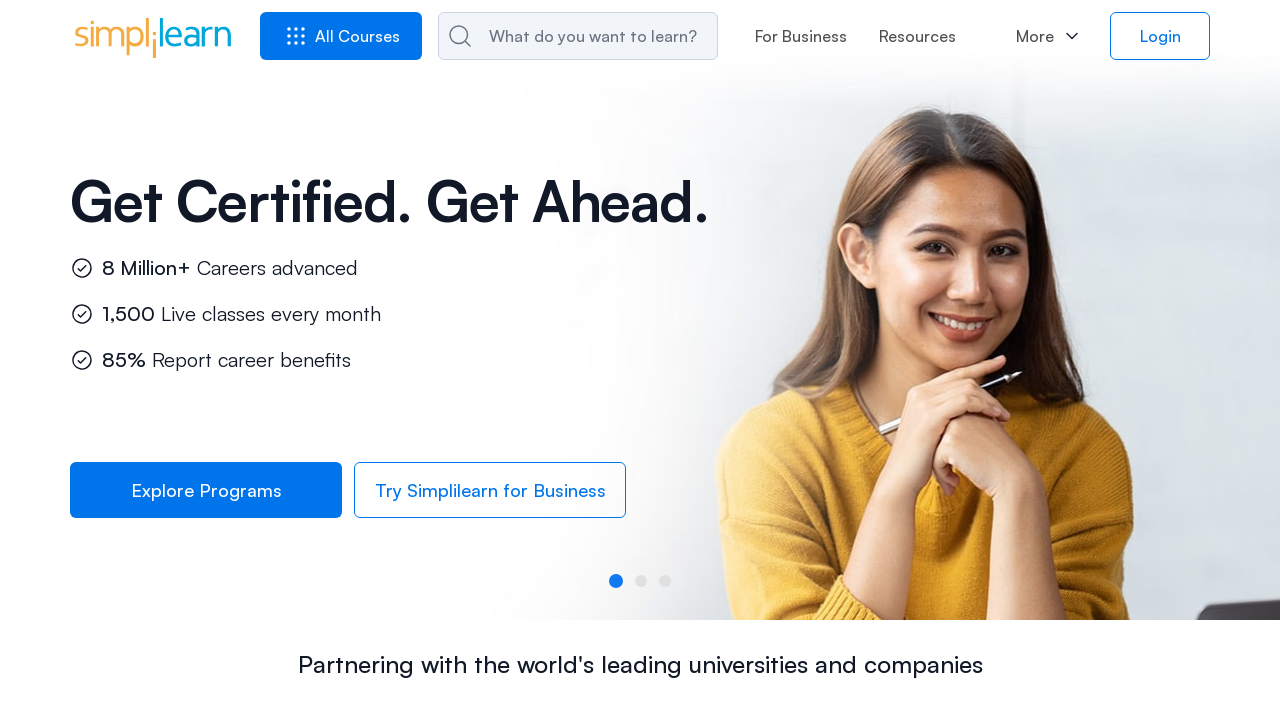

Page loaded - DOM content ready
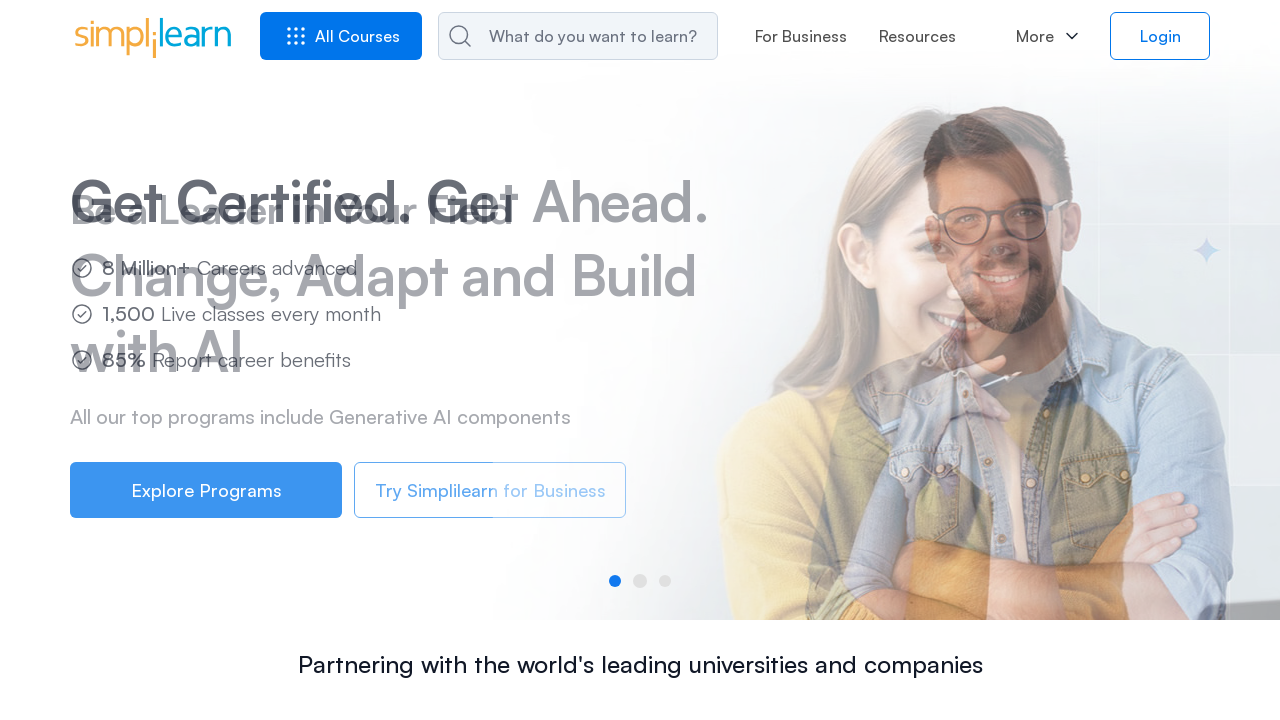

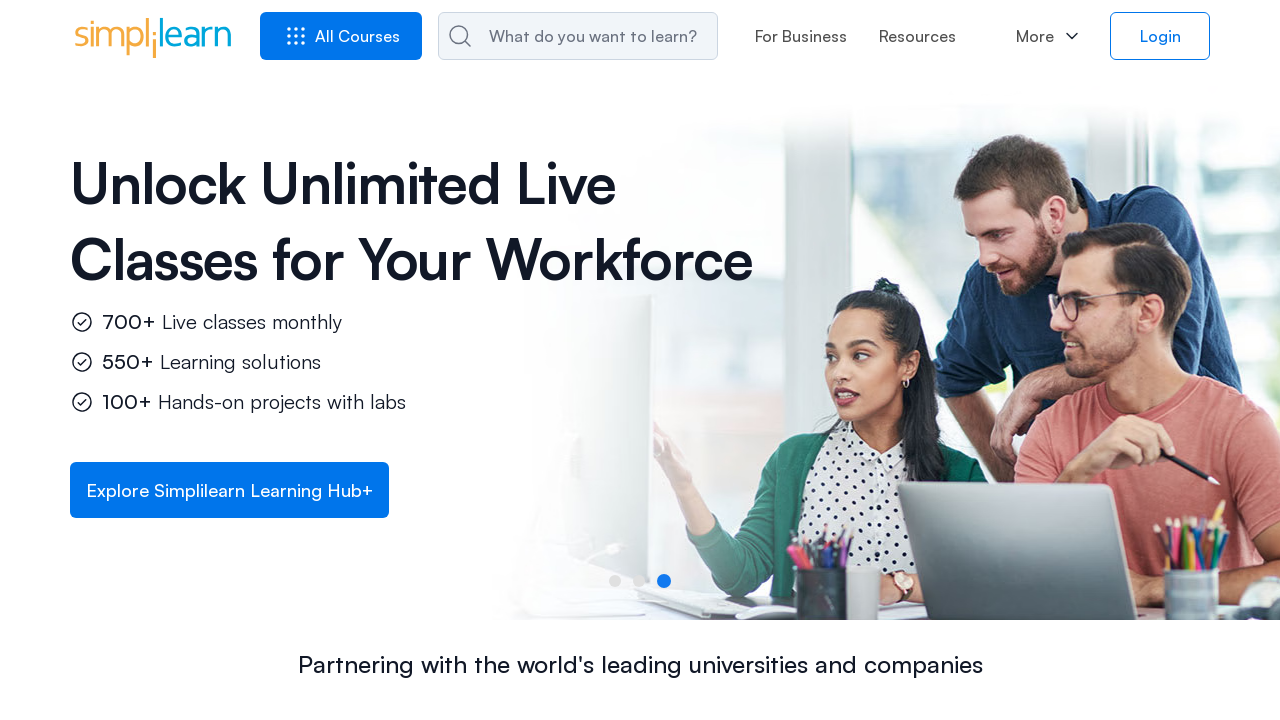